Tests navigation from the FAQ page to the Menu page by clicking the menu link and verifying the URL changes correctly

Starting URL: https://njit-final-group-project.vercel.app/faq

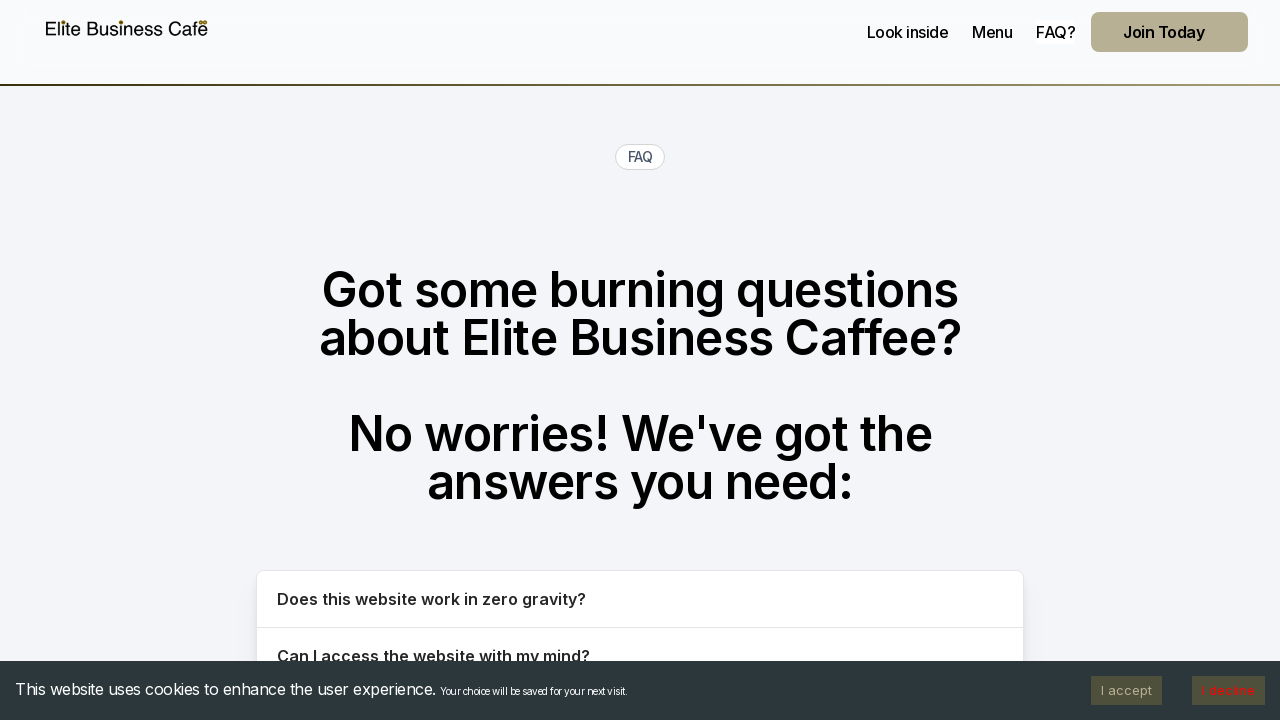

Clicked on the Menu link in navigation at (992, 32) on a[href='/menu']
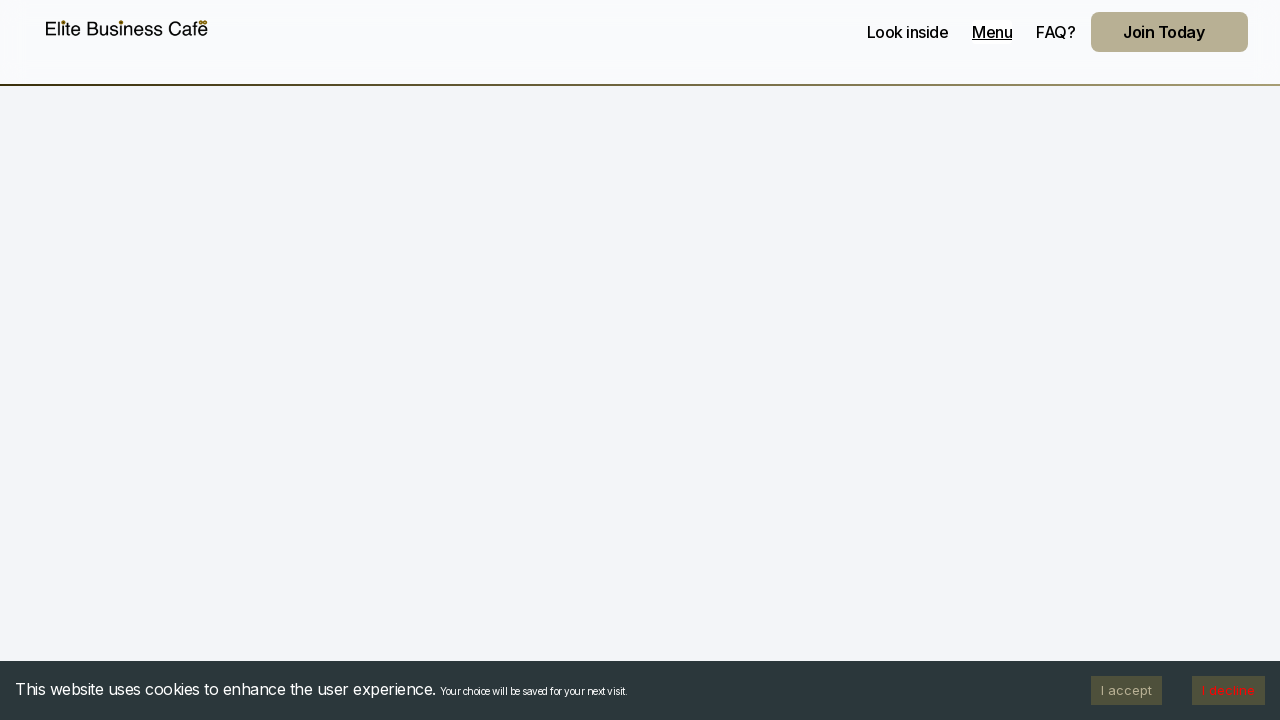

Verified navigation to Menu page - URL changed to https://njit-final-group-project.vercel.app/menu
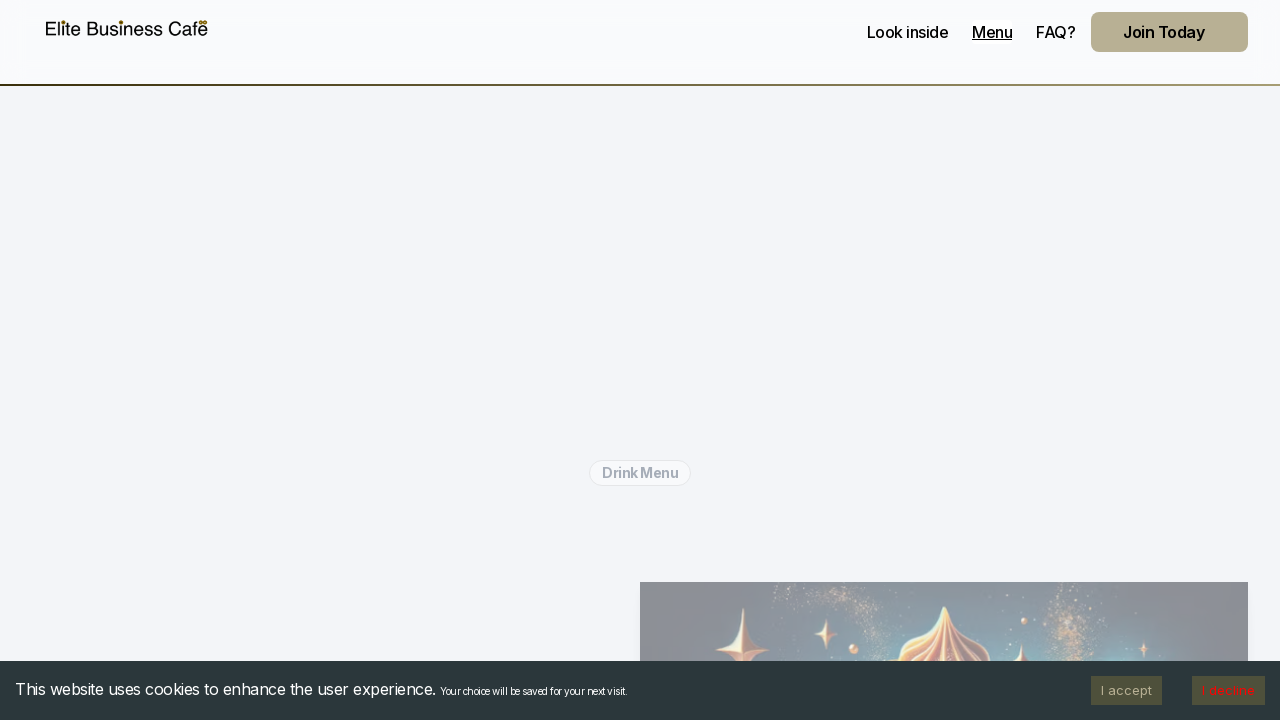

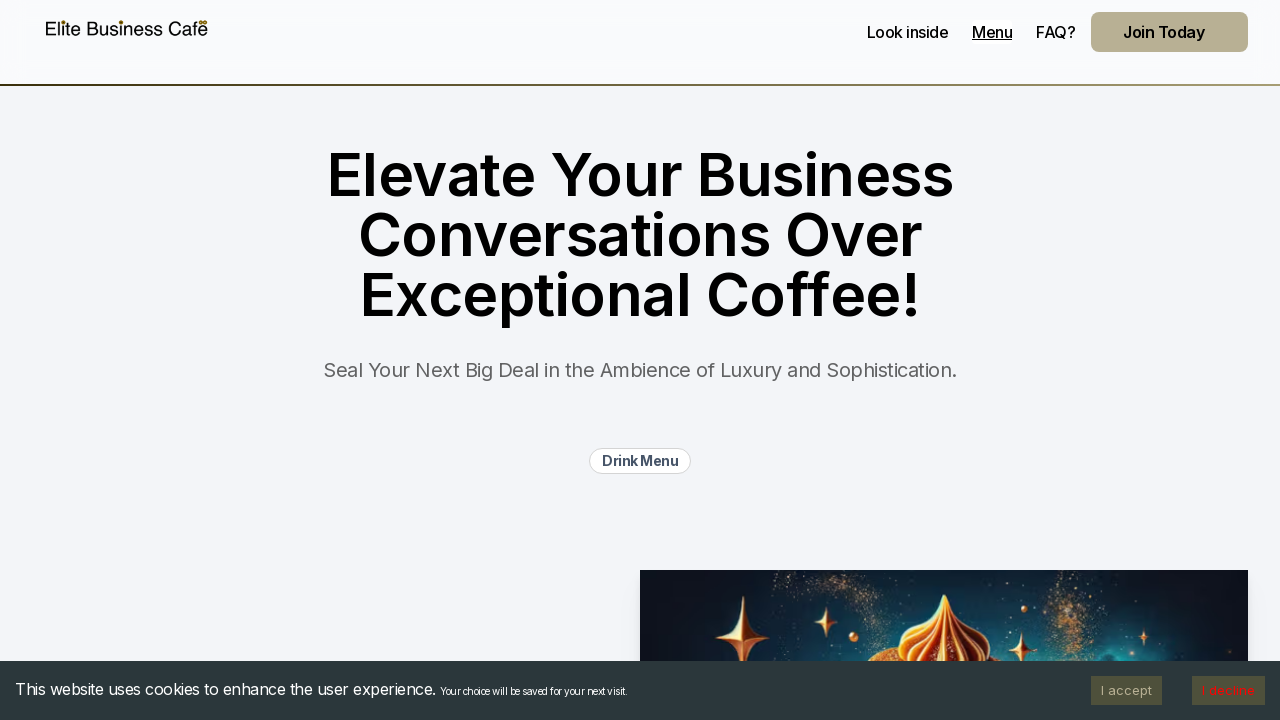